Tests removing a disabled attribute from an input field inside an iframe, then fills the field and submits the form to verify the submitted data.

Starting URL: https://www.w3schools.com/tags/tryit.asp?filename=tryhtml_input_disabled

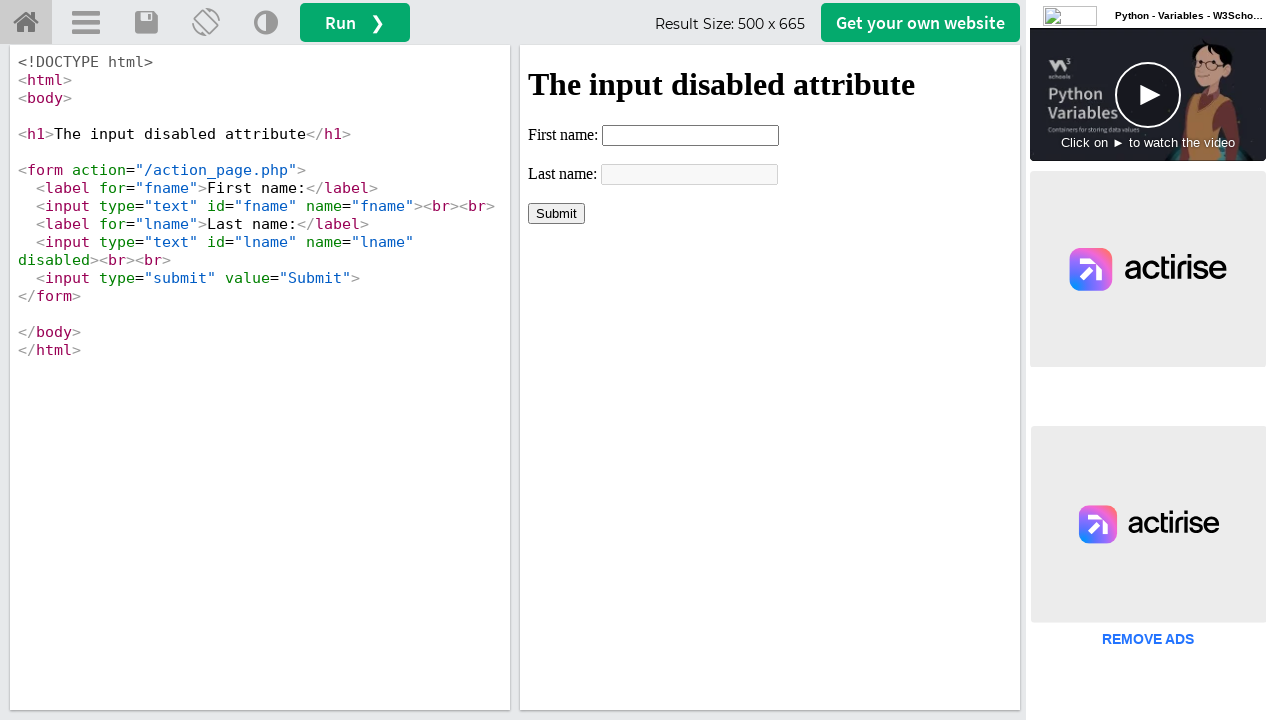

Located the iframe with ID 'iframeResult'
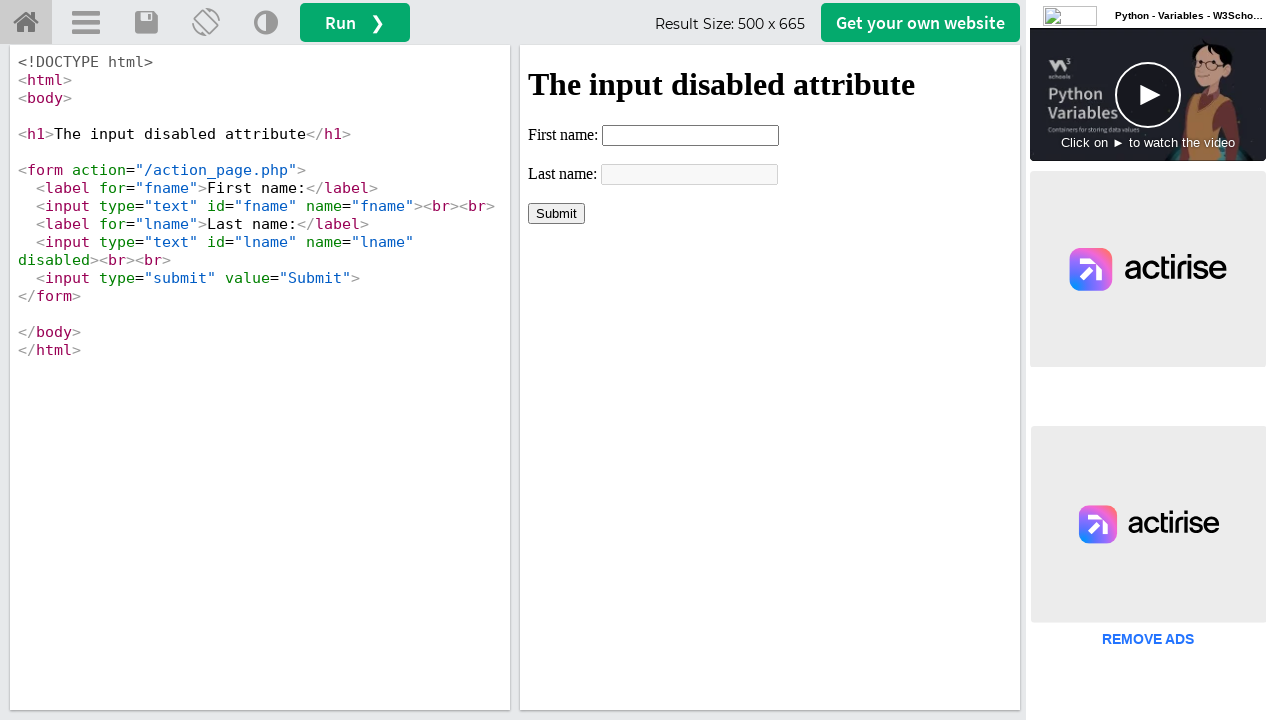

Removed disabled attribute from last name input field
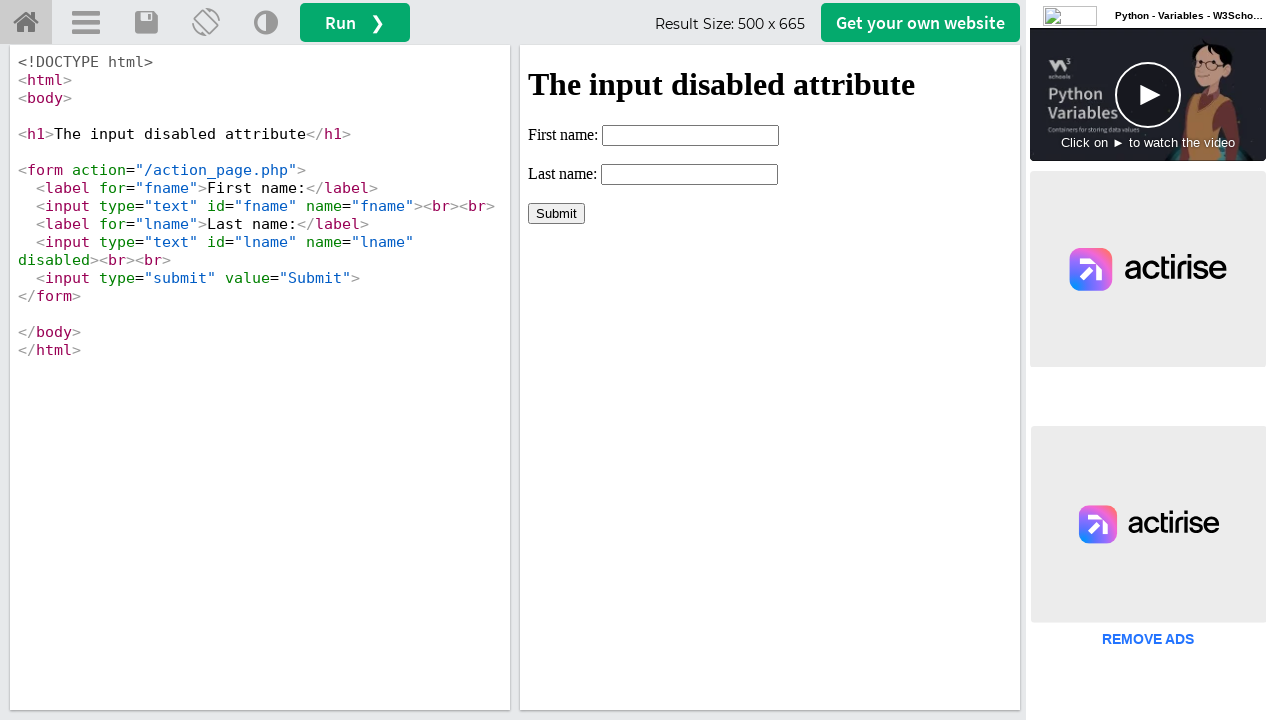

Filled last name field with 'Hoa Nguyen' on #iframeResult >> internal:control=enter-frame >> input[name='lname']
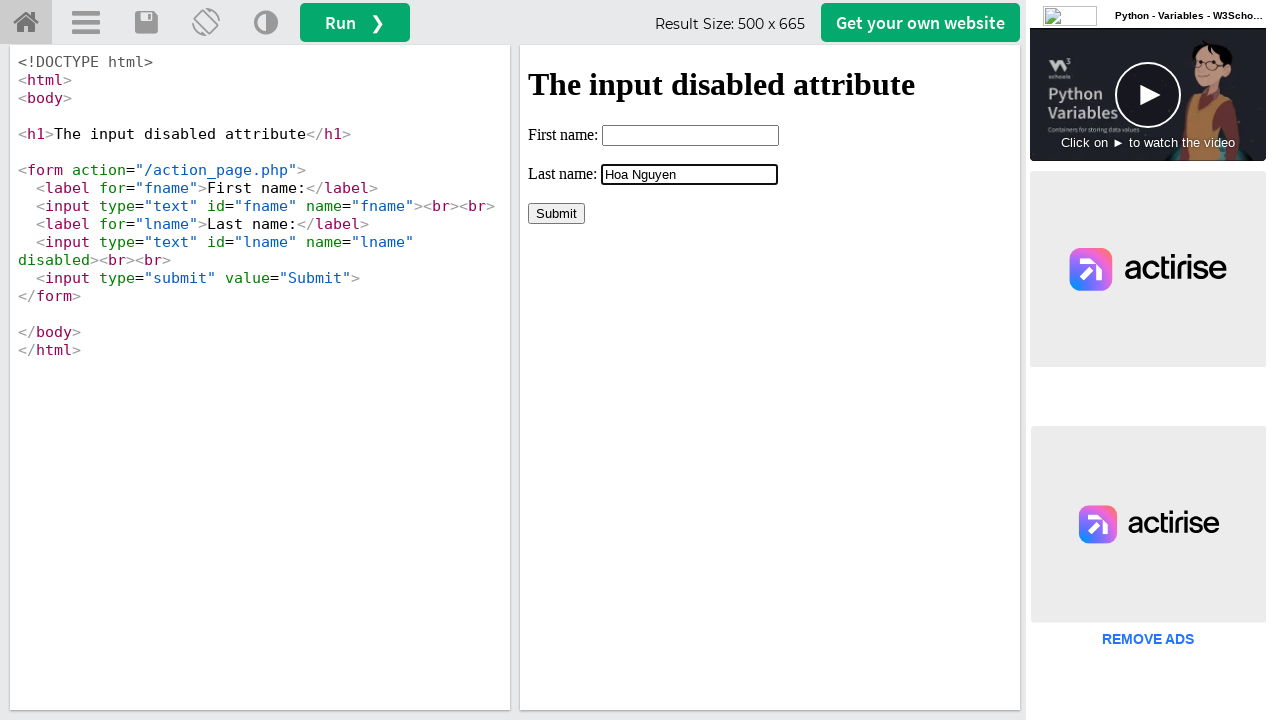

Clicked the Submit button at (556, 213) on #iframeResult >> internal:control=enter-frame >> input[value='Submit']
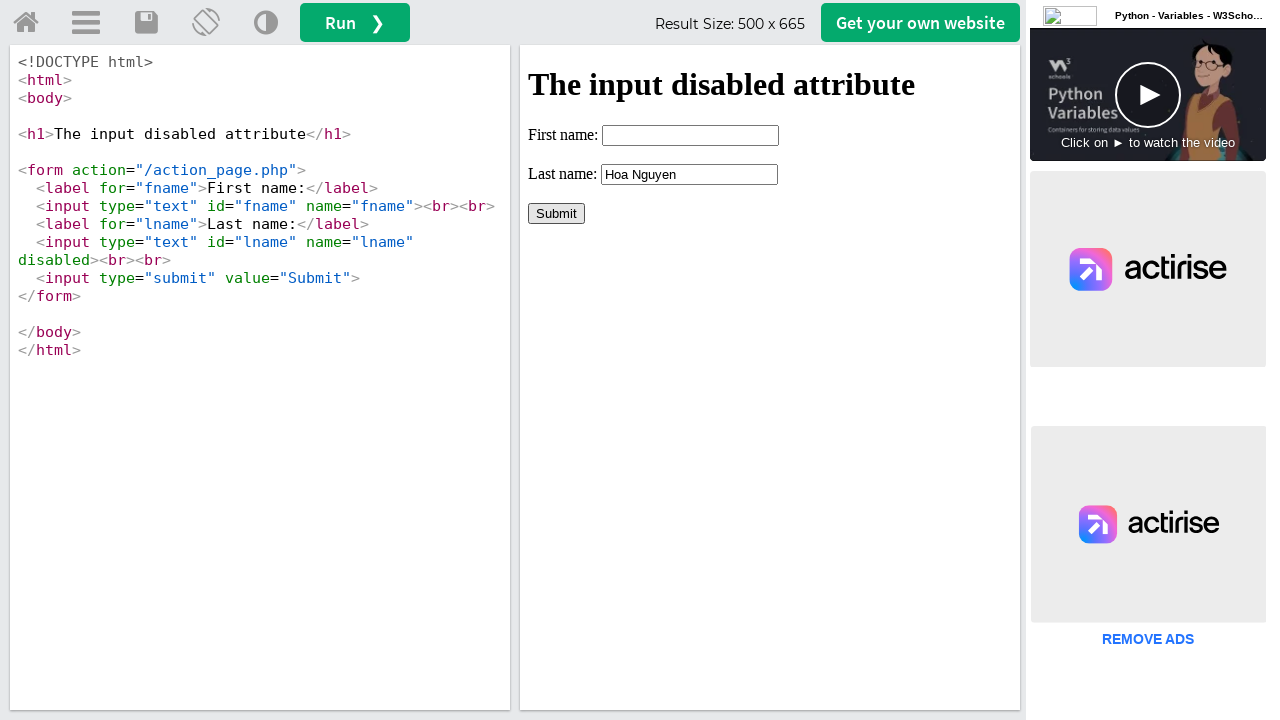

Success message with 'Hoa Nguyen' is now visible, confirming form submission
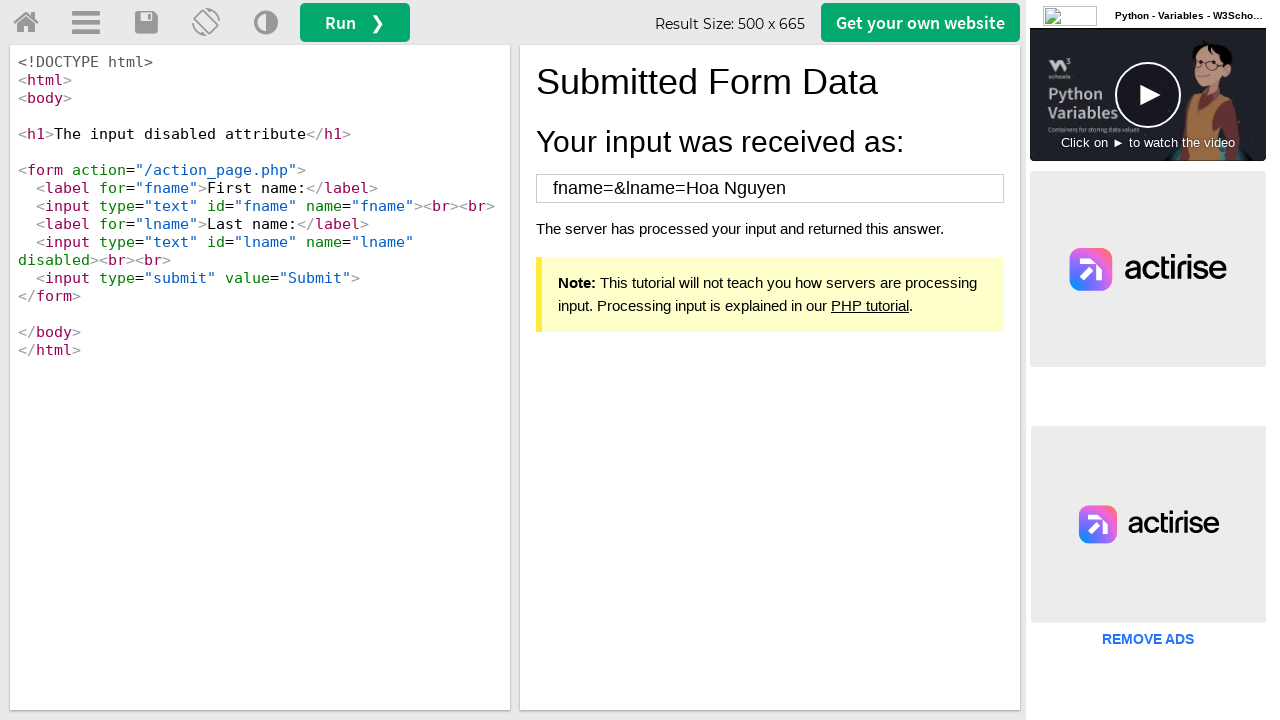

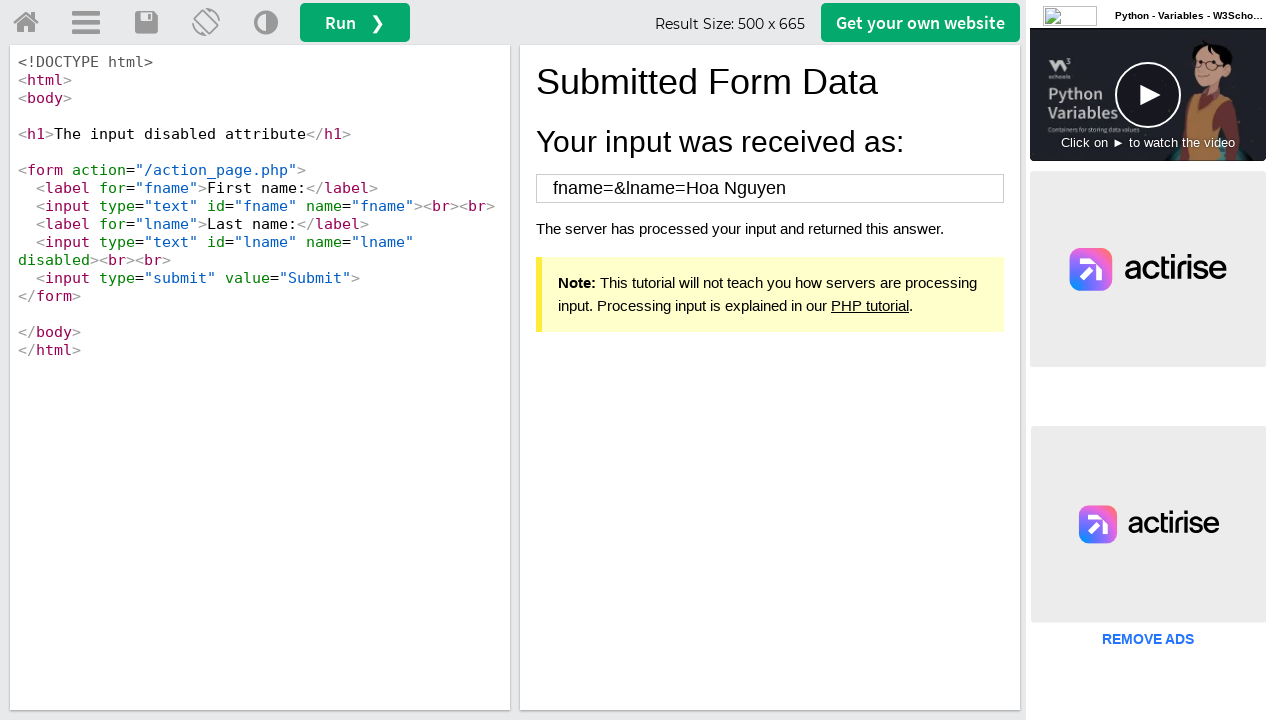